Tests clicking the Checkout link in the footer and verifying the checkout form page is displayed

Starting URL: https://webshop-agil-testautomatiserare.netlify.app/

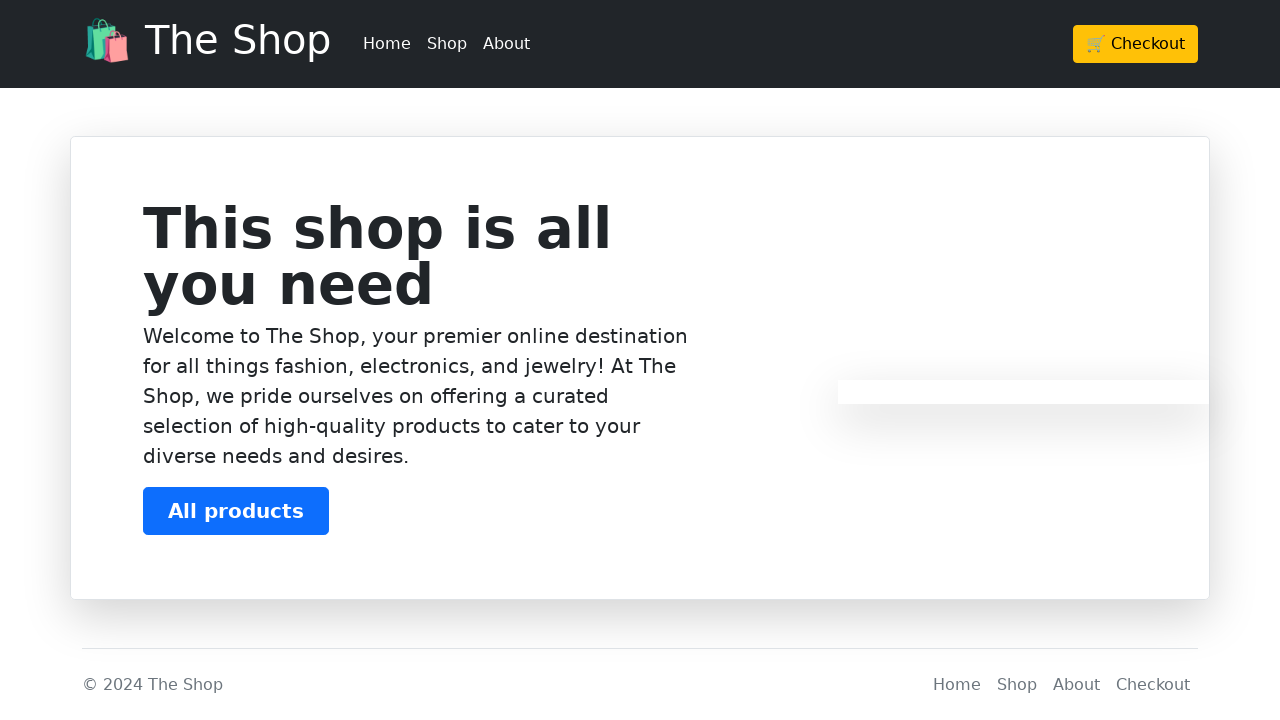

Clicked Checkout link in footer at (1076, 685) on xpath=/html/body/div[2]/footer/ul/li[3]/a
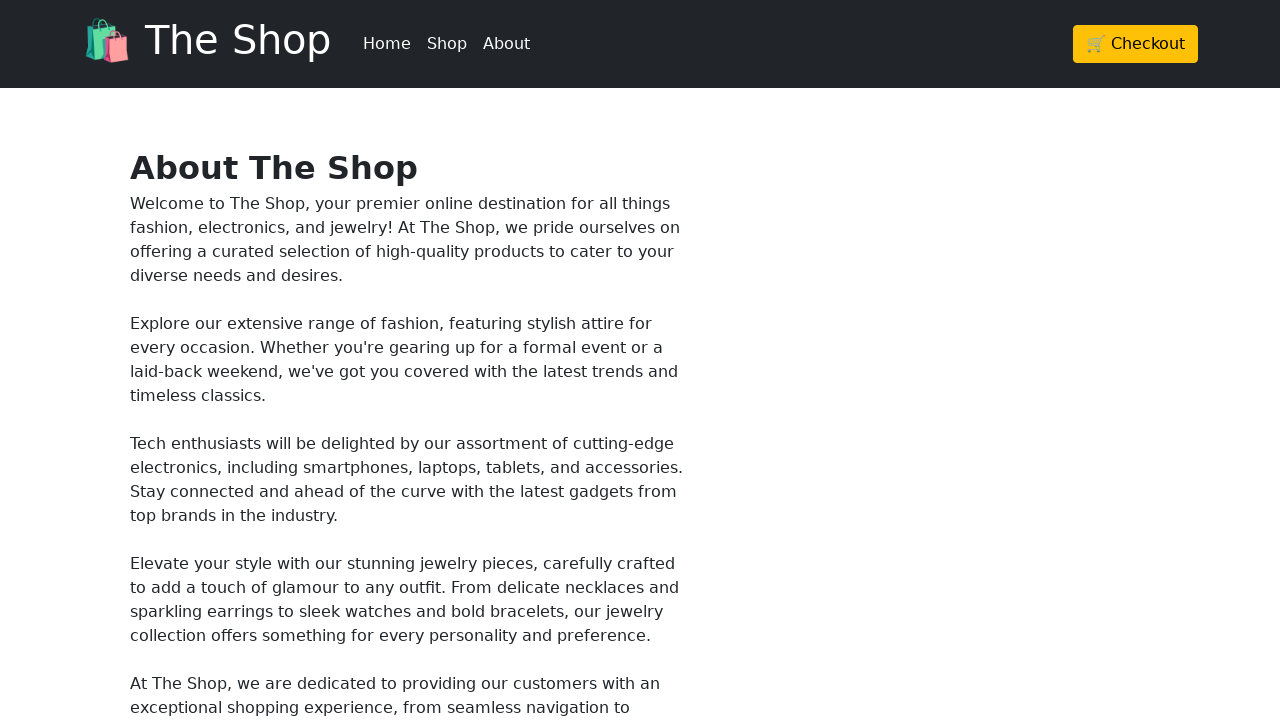

Checkout form page loaded with heading visible
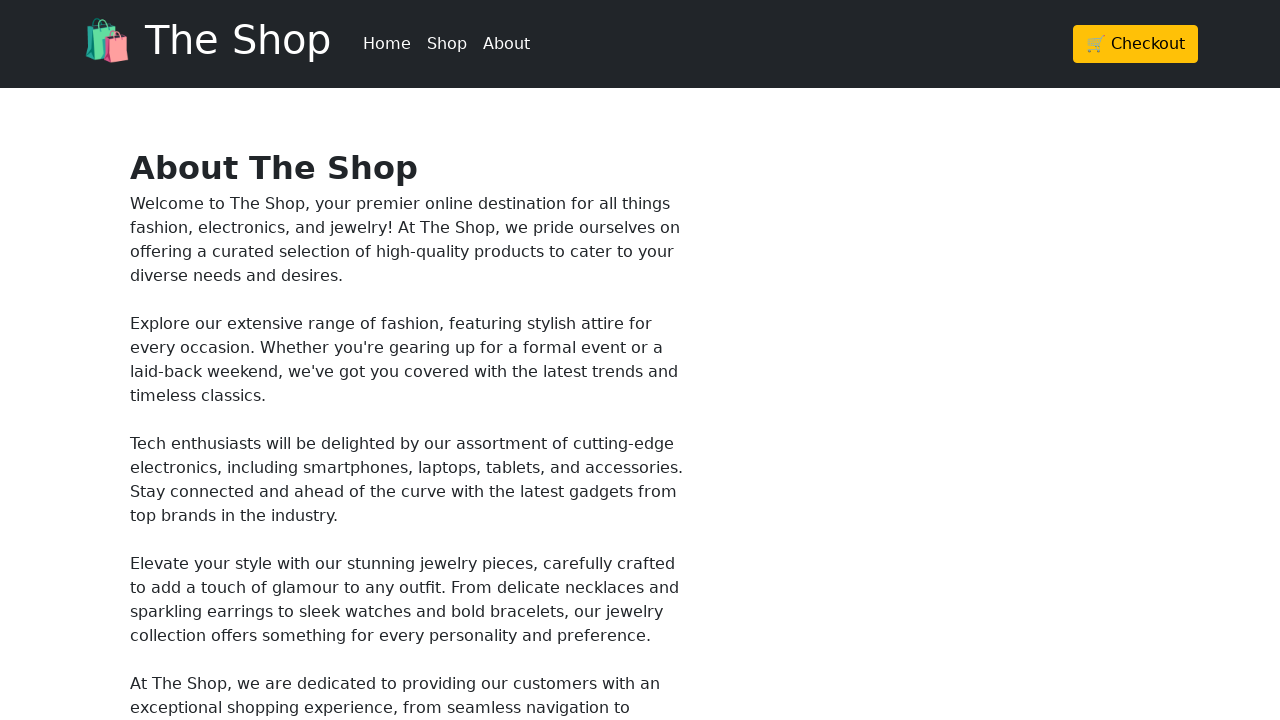

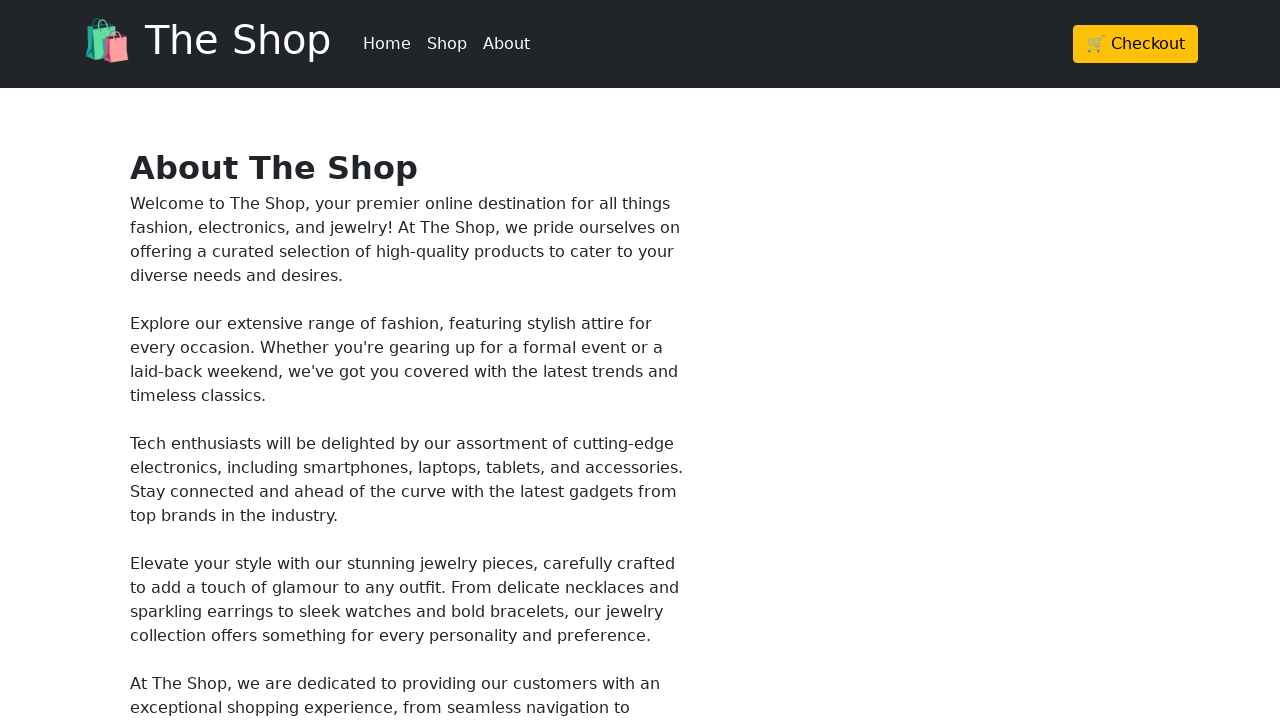